Tests successful registration by filling all required fields including name, CPF, email, postal code, address details, and selecting delivery method

Starting URL: https://buger-eats.vercel.app/deliver

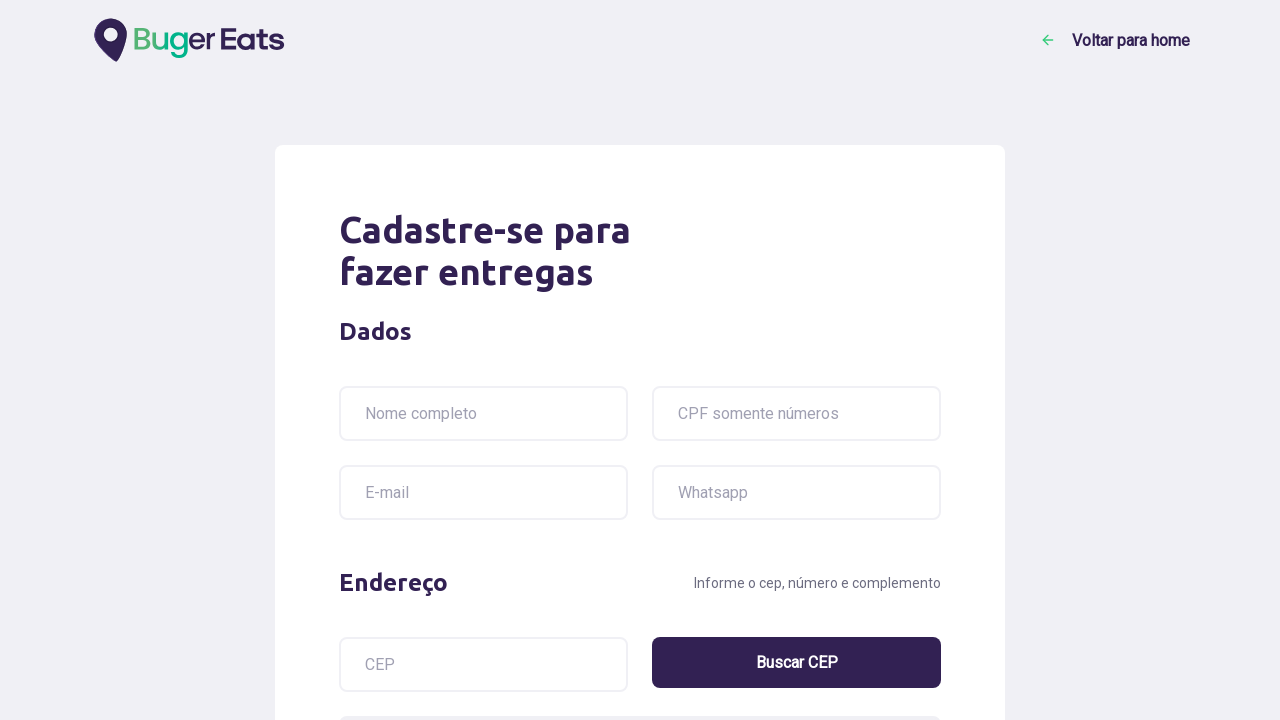

Filled name field with 'Ayrton Senna' on input[name='name']
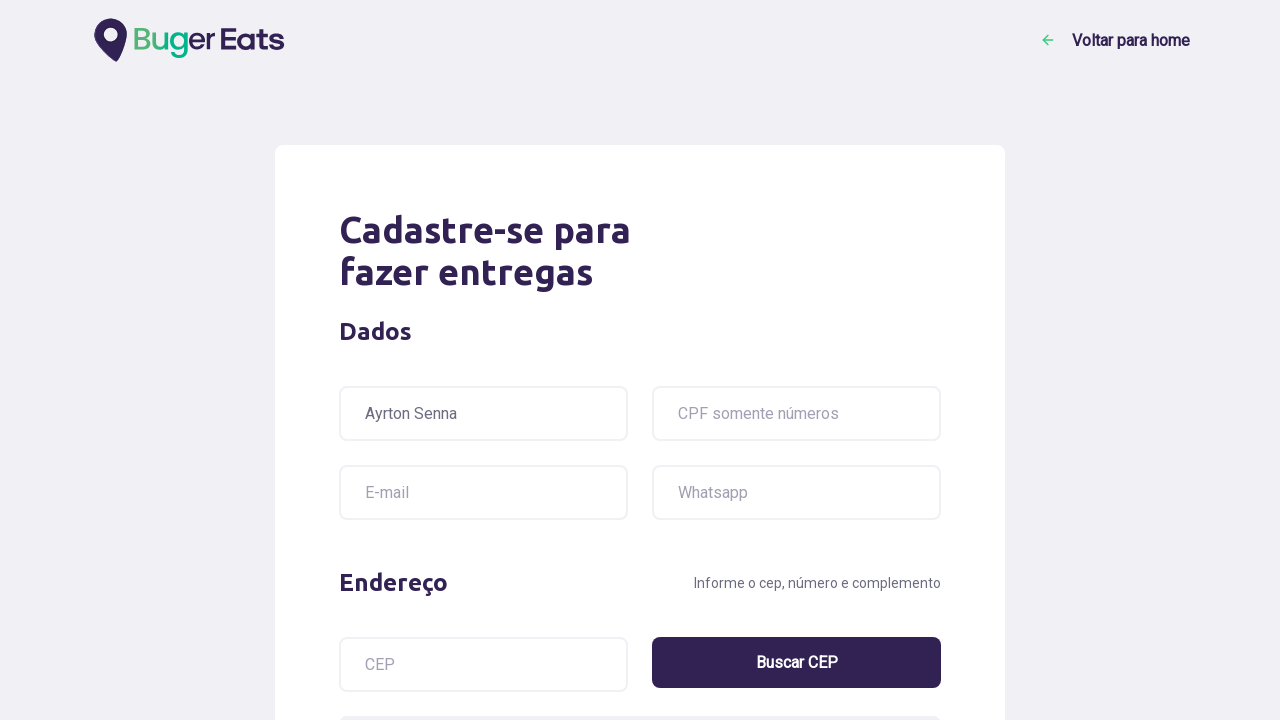

Filled CPF field with '12332145690' on input[name='cpf']
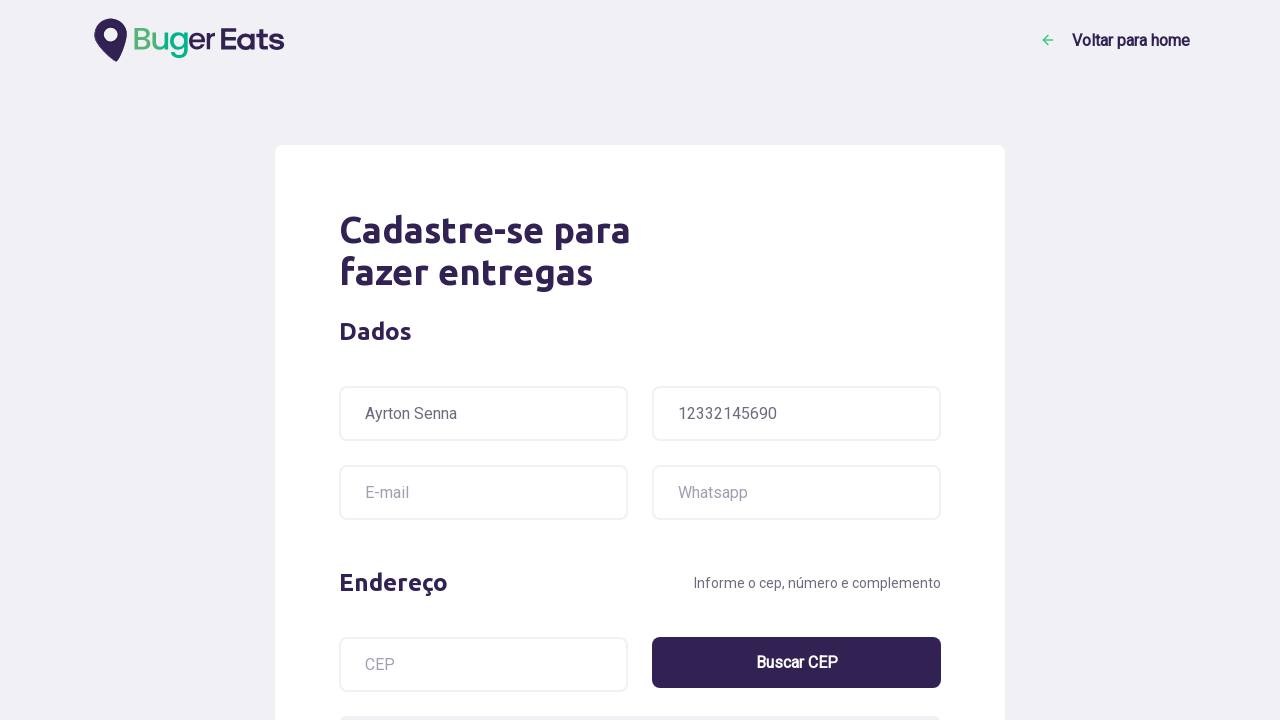

Filled email field with 'teste@box.com' on input[name='email']
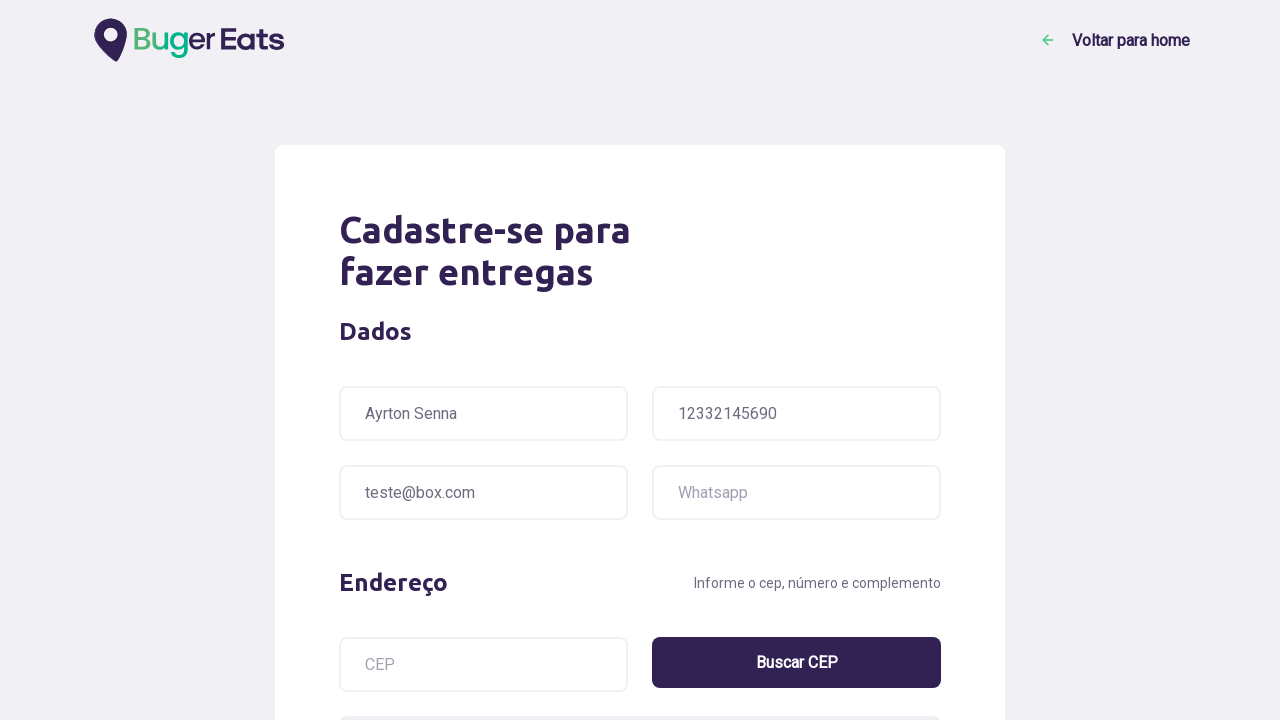

Filled postal code field with '22041-011' on input[name='postalcode']
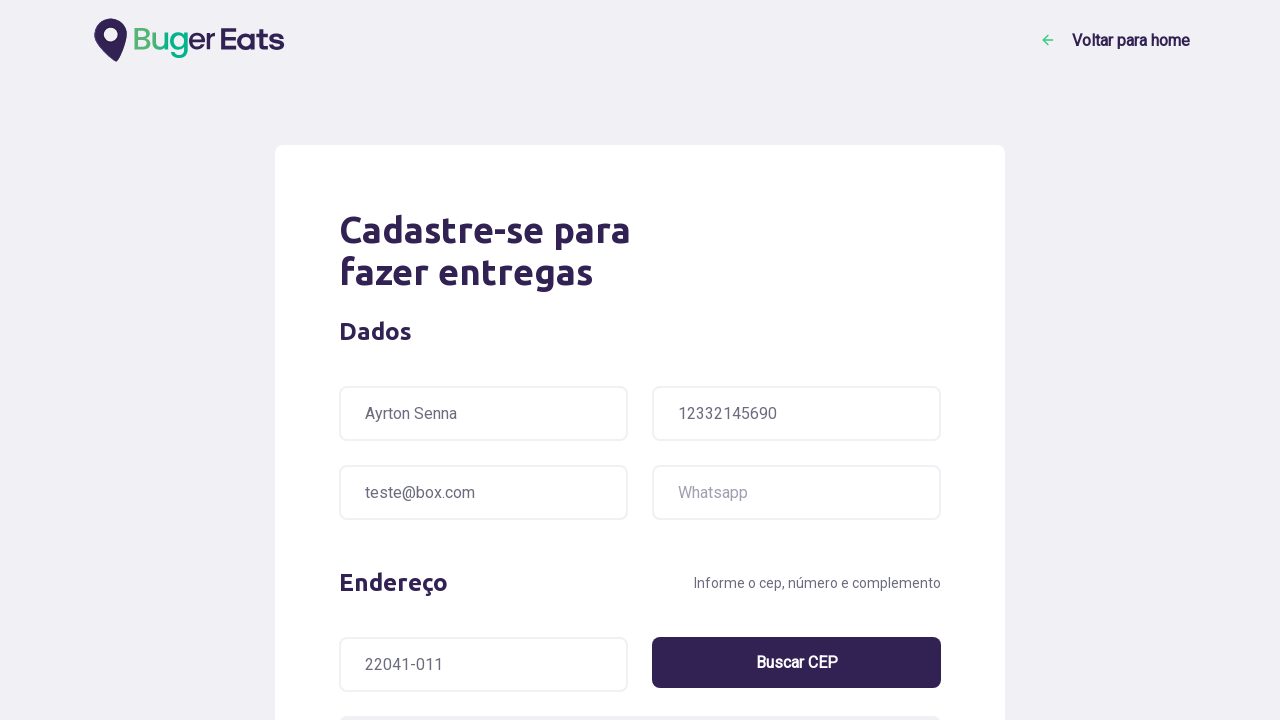

Clicked 'Buscar CEP' button to search for postal code at (796, 662) on input[value='Buscar CEP']
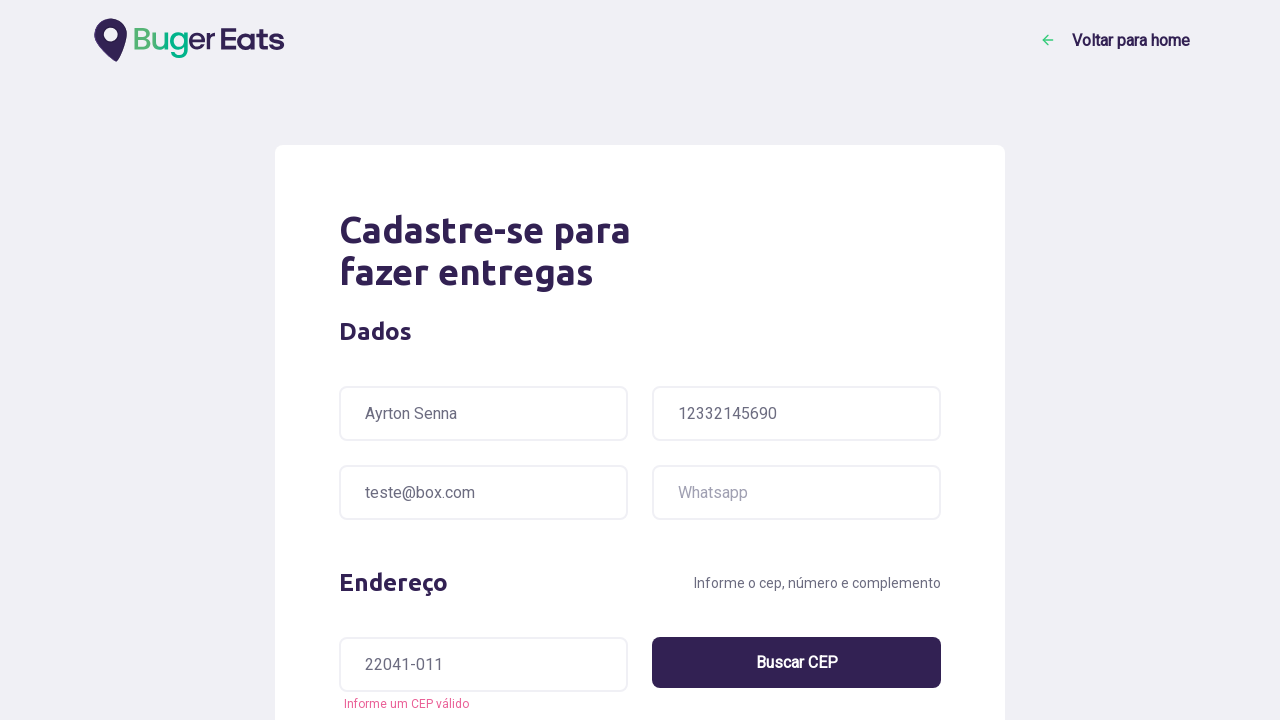

Waited for address data to be populated after postal code search
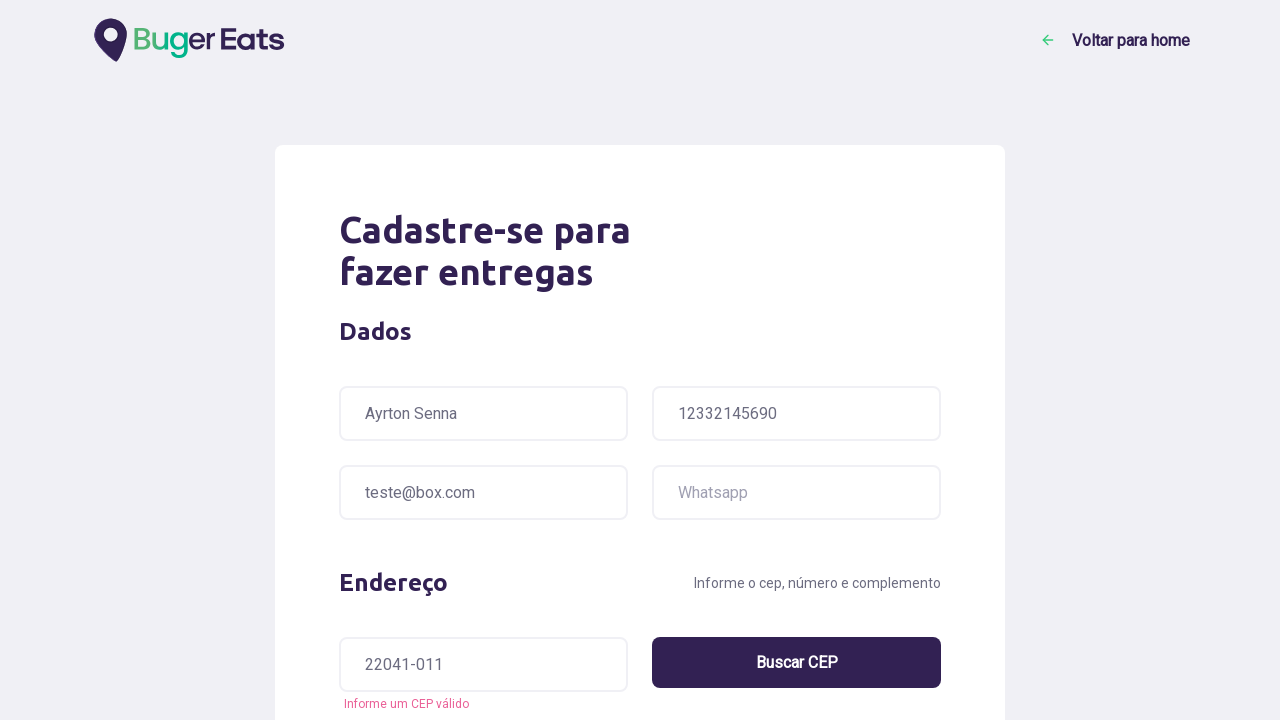

Filled address number field with '12' on input[name='address-number']
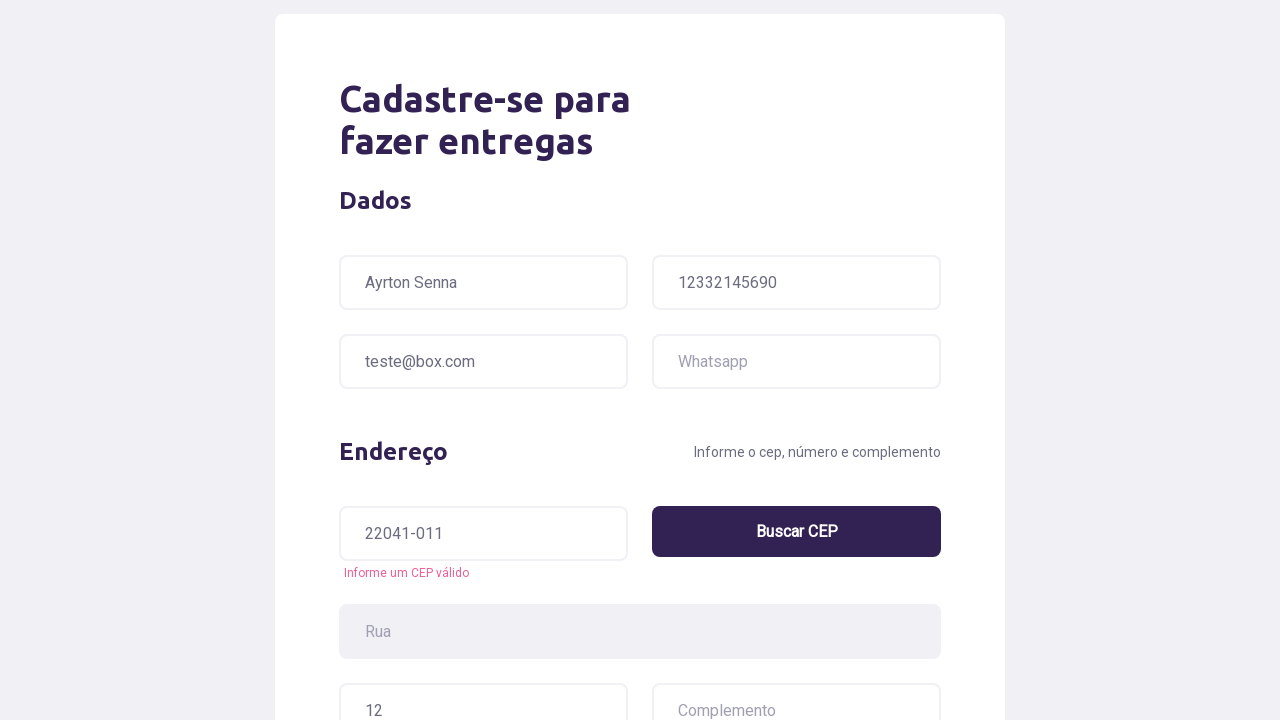

Filled address details field with 'ao lado do Shopping da regiao' on input[name='address-details']
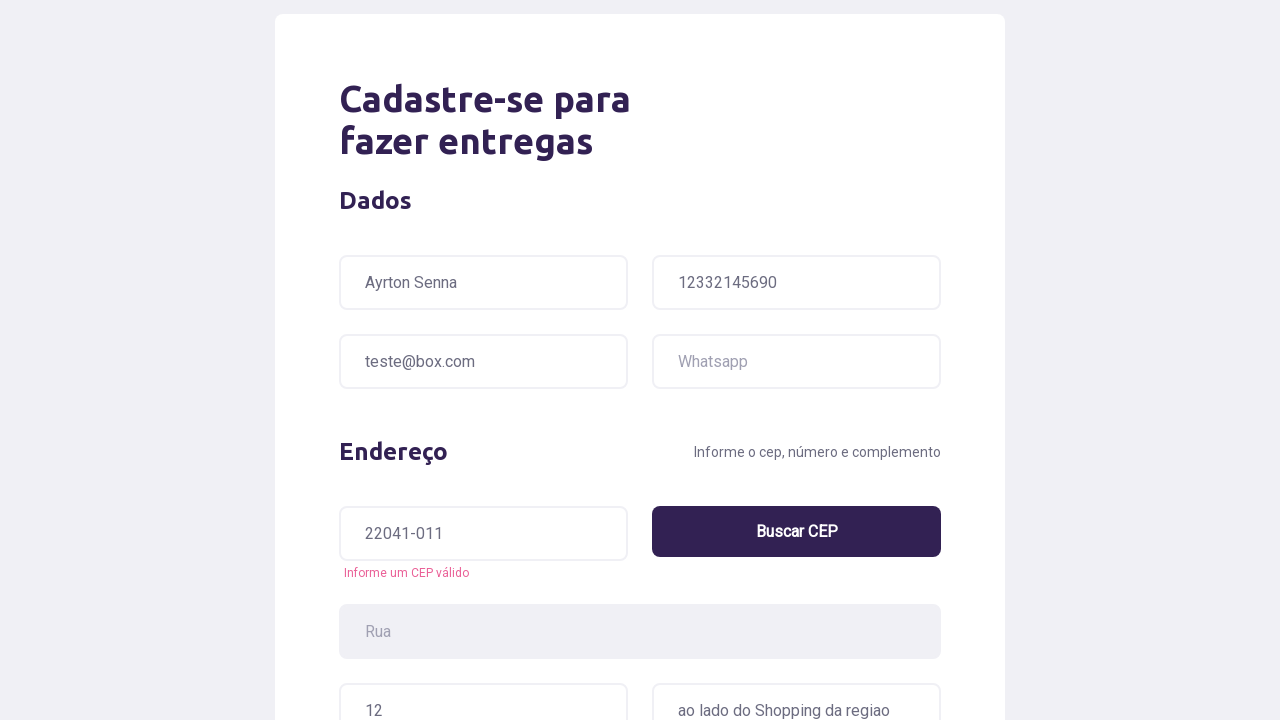

Selected delivery method (bike option) at (640, 360) on li:nth-child(2)
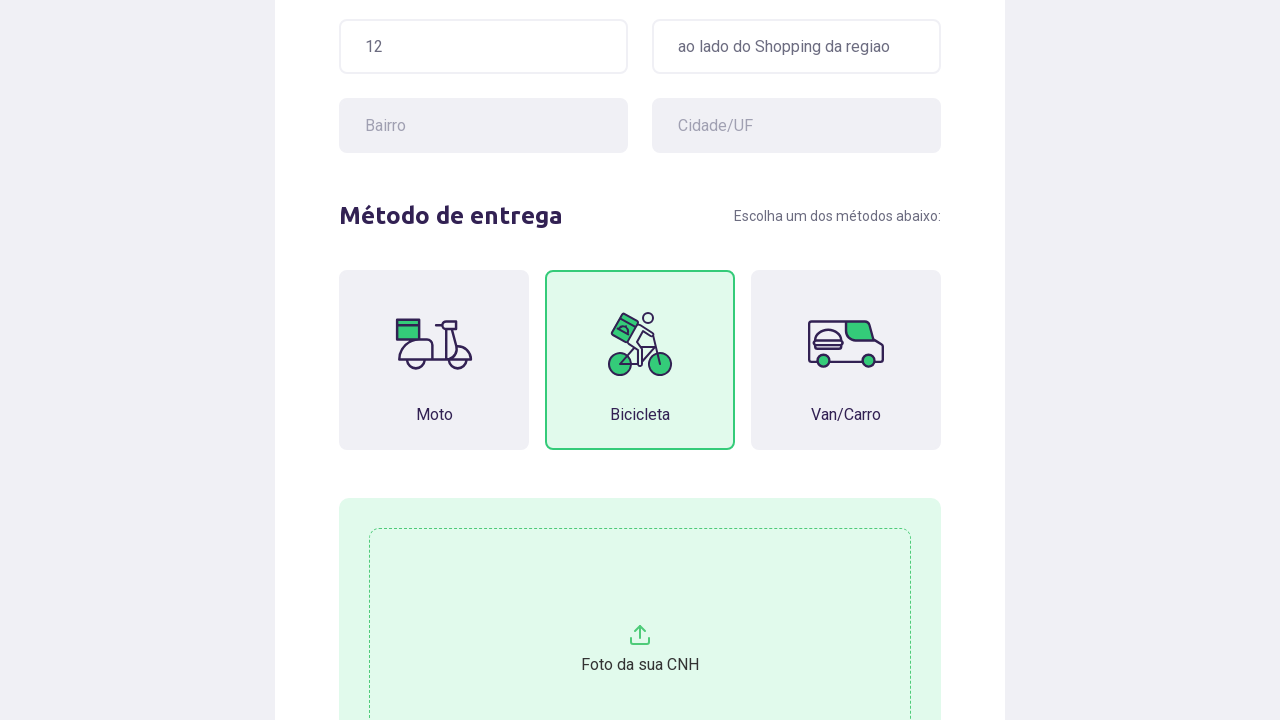

Clicked success button to submit registration form at (811, 548) on .button-success
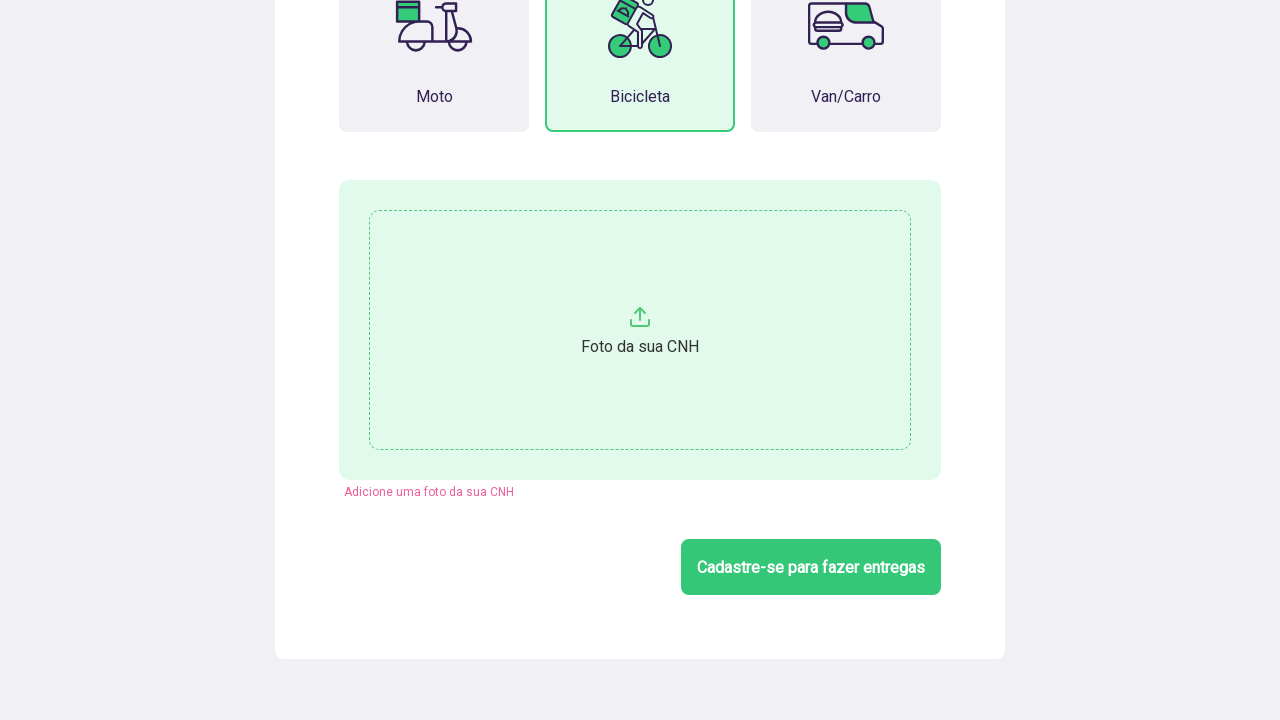

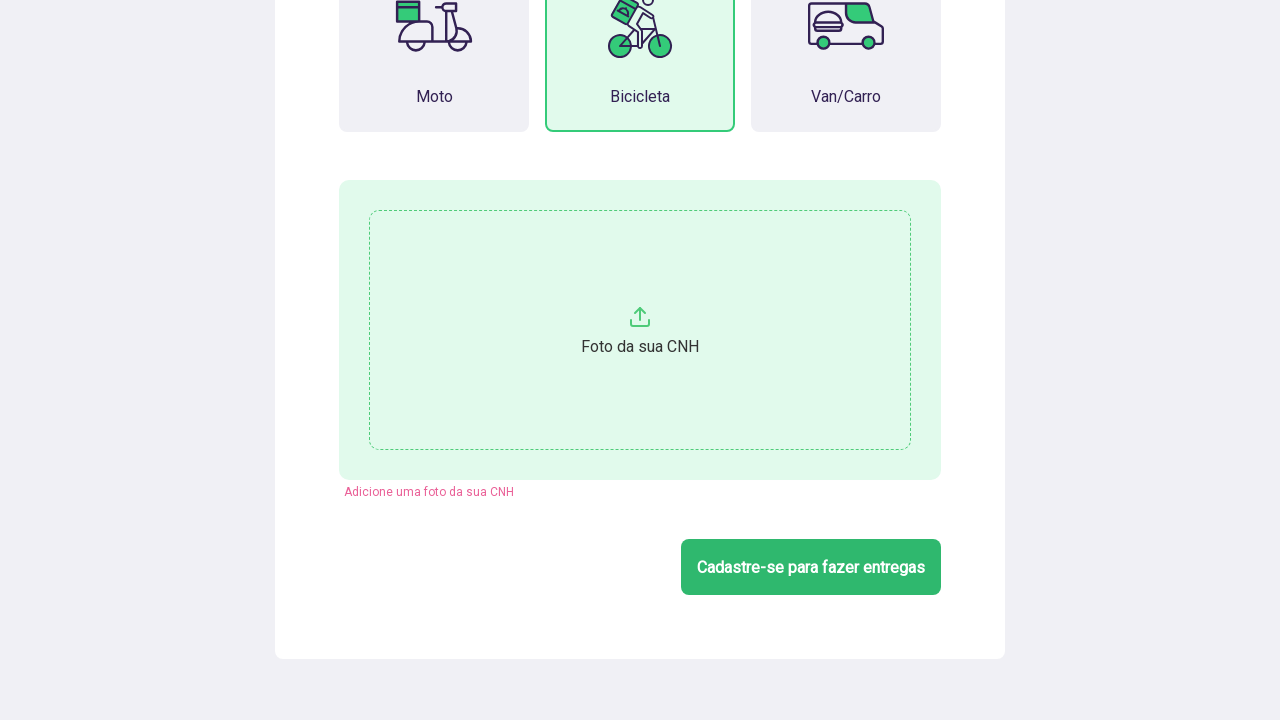